Tests opening a new browser window, positioning it, navigating to a different page in the new window, and verifying that two windows are open.

Starting URL: https://the-internet.herokuapp.com

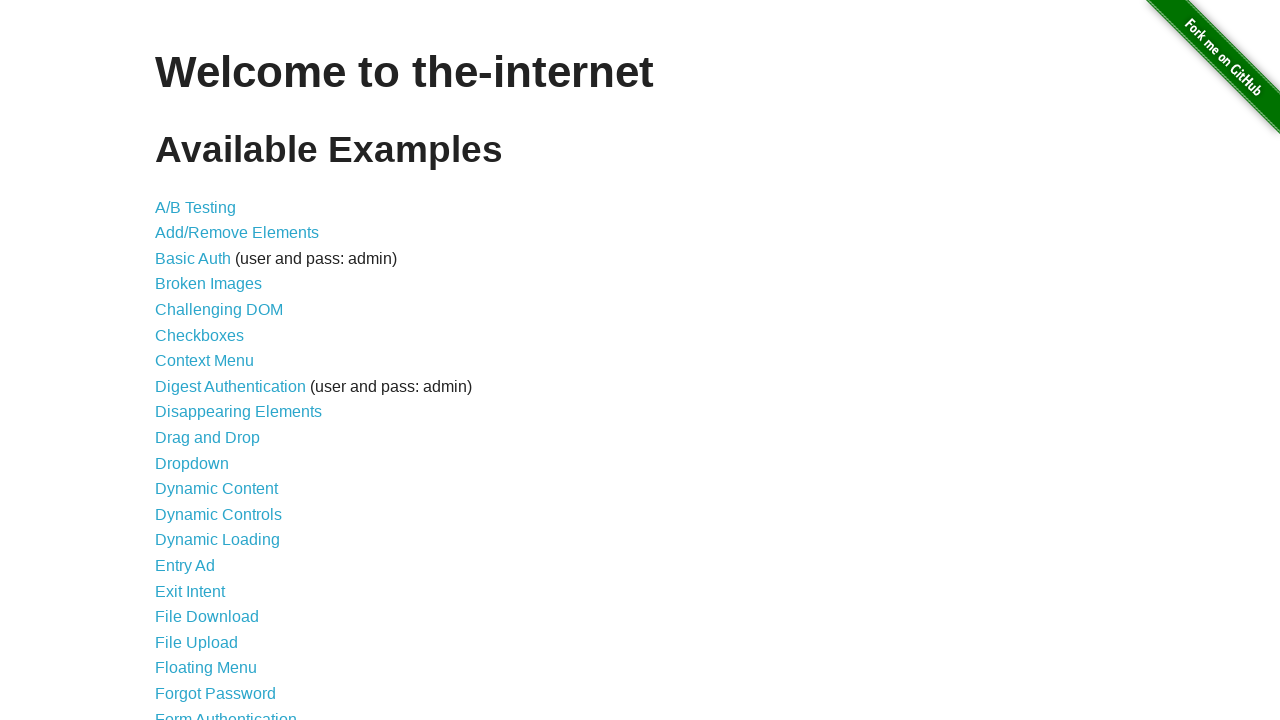

Opened a new browser window
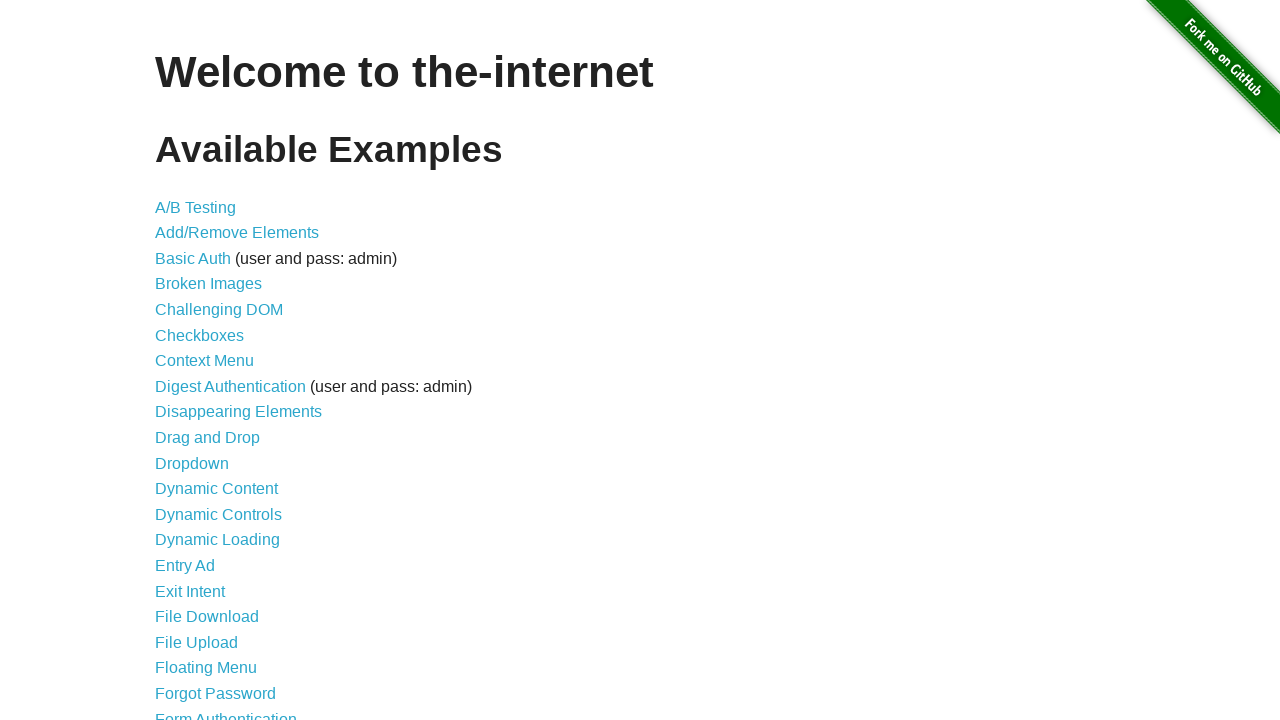

Navigated to typos page in new window
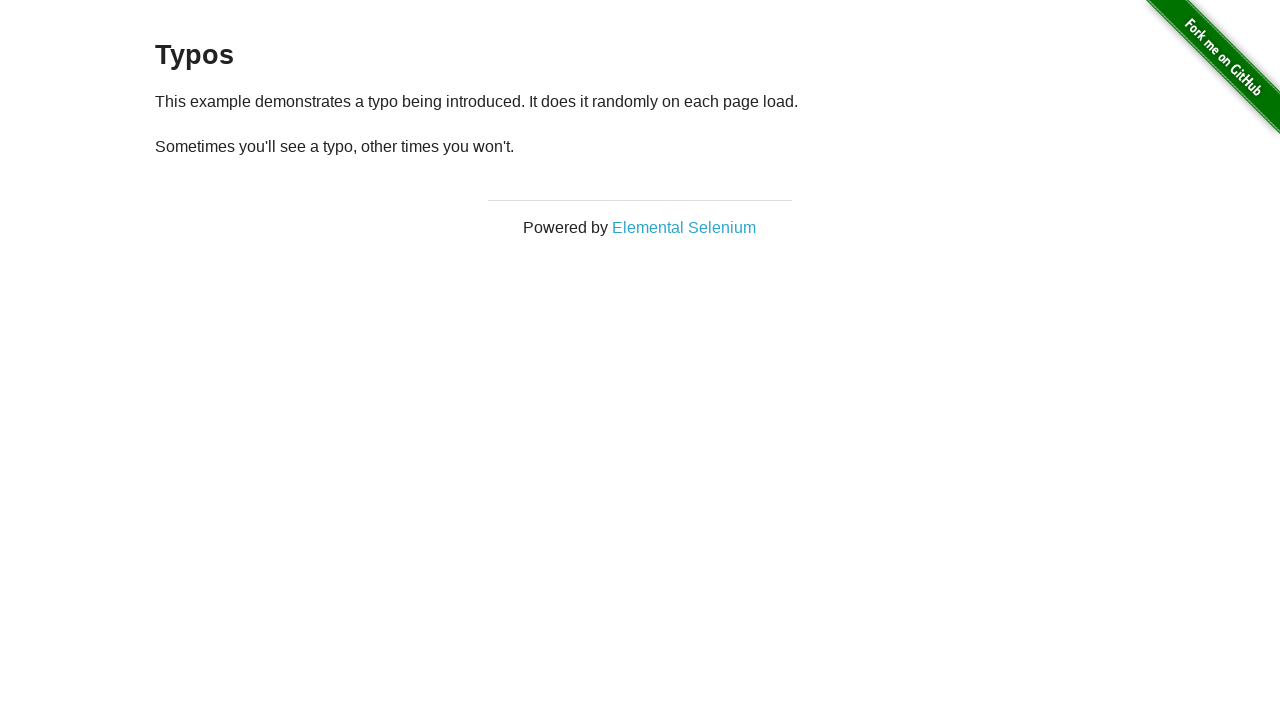

Verified that 2 windows are open
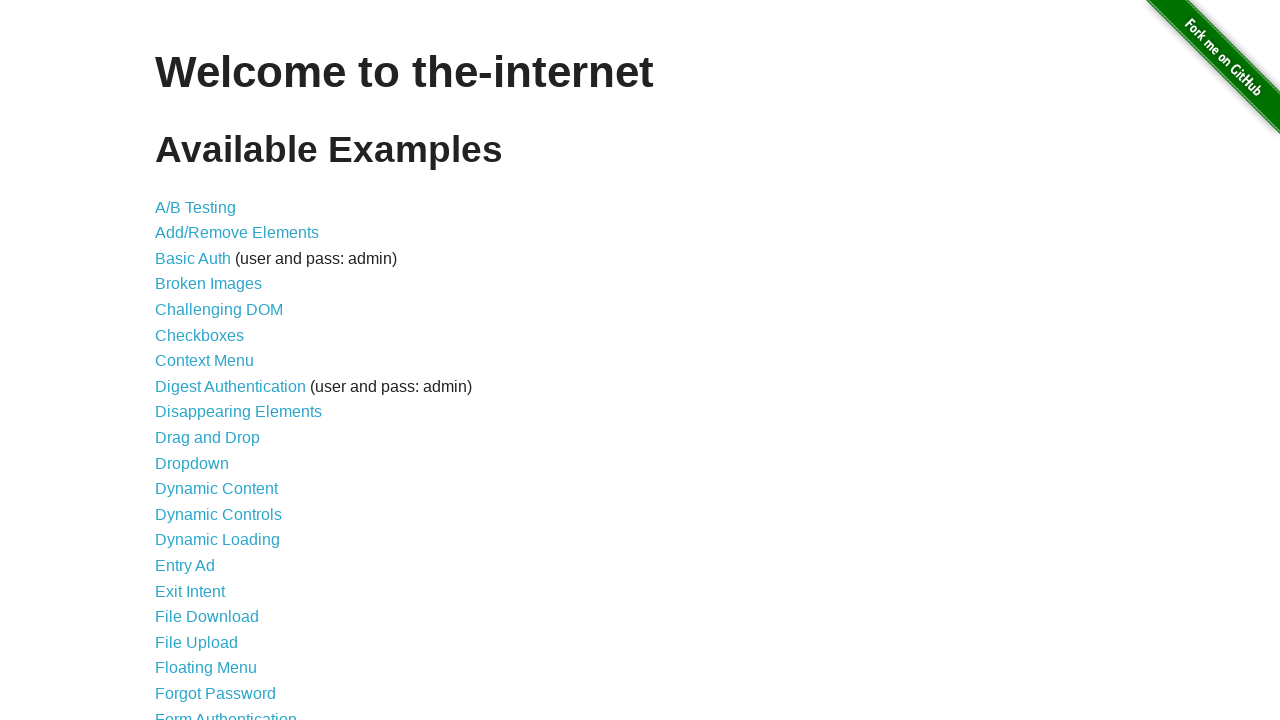

Waited for content to load on new window
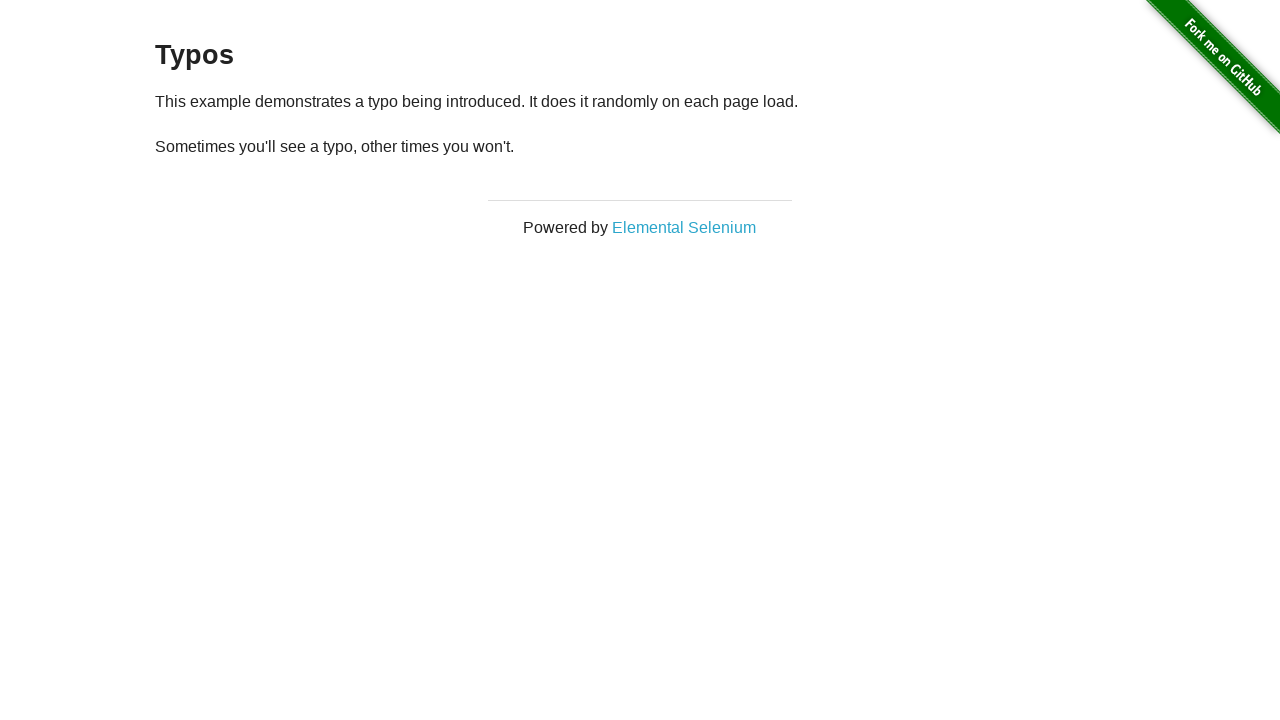

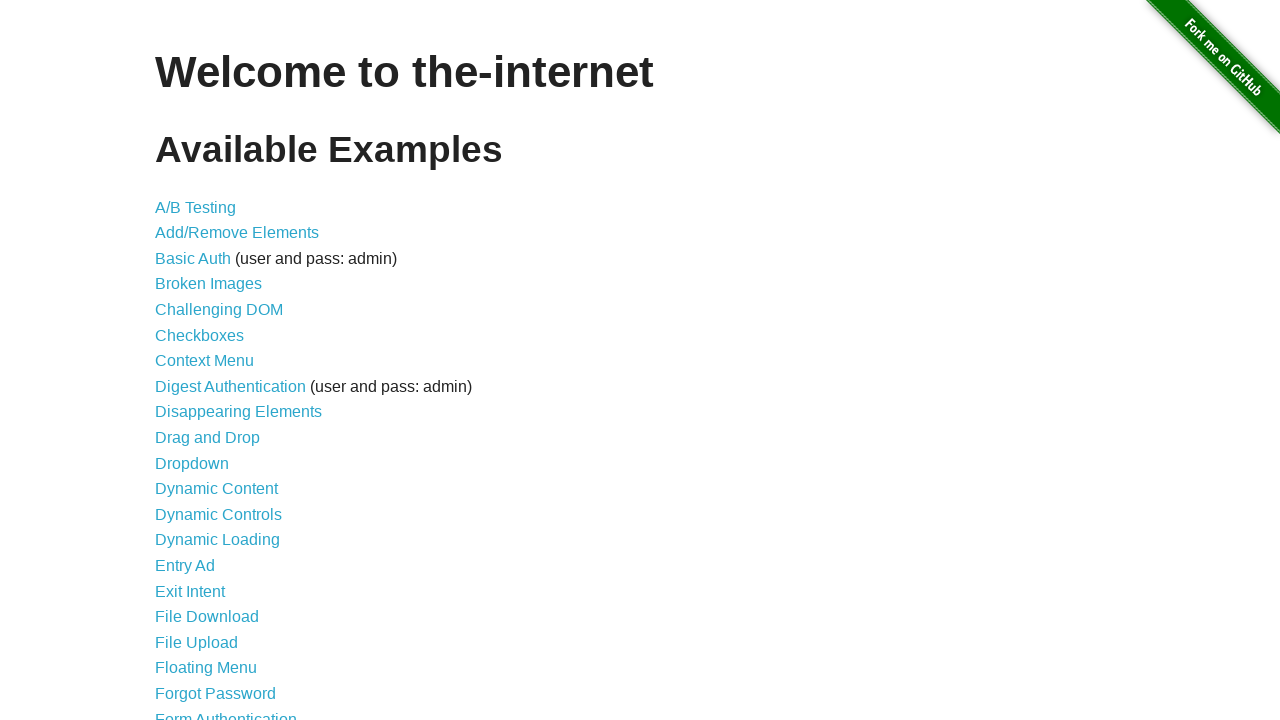